Tests UI controls by scrolling to a mouse hover element, hovering over it, and clicking a "Top" link

Starting URL: https://rahulshettyacademy.com/AutomationPractice/

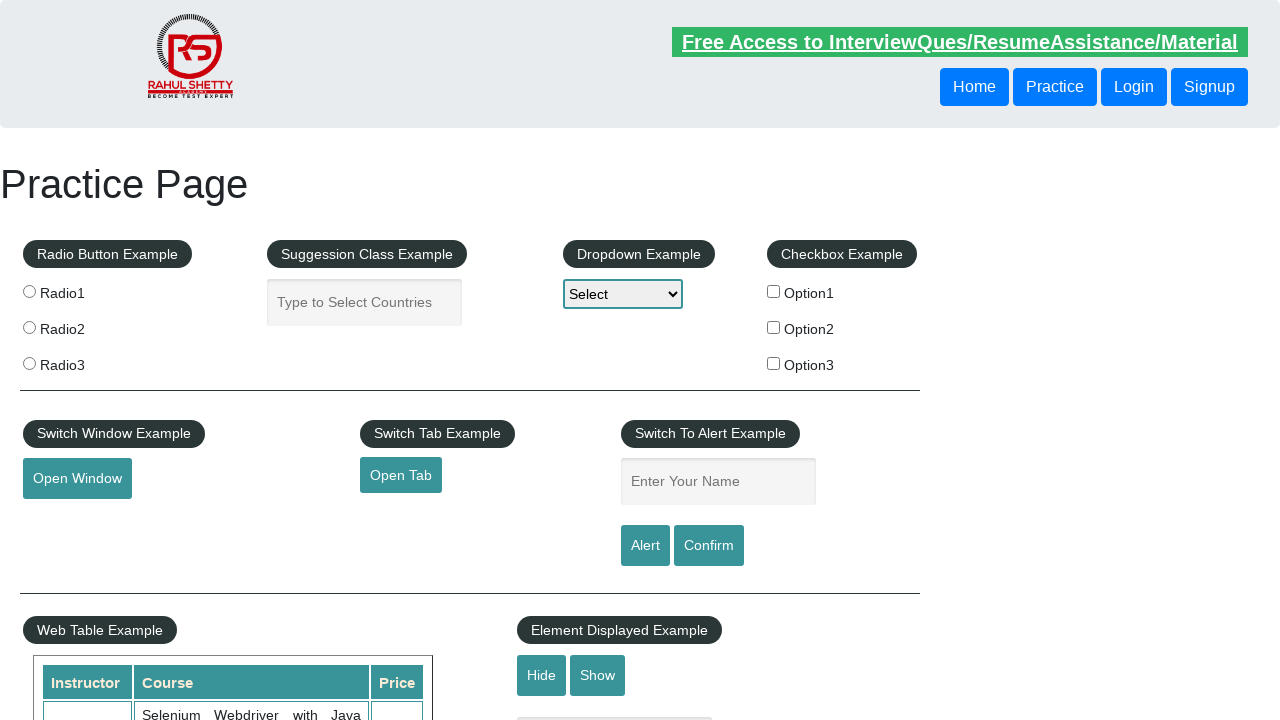

Scrolled to mouse hover element
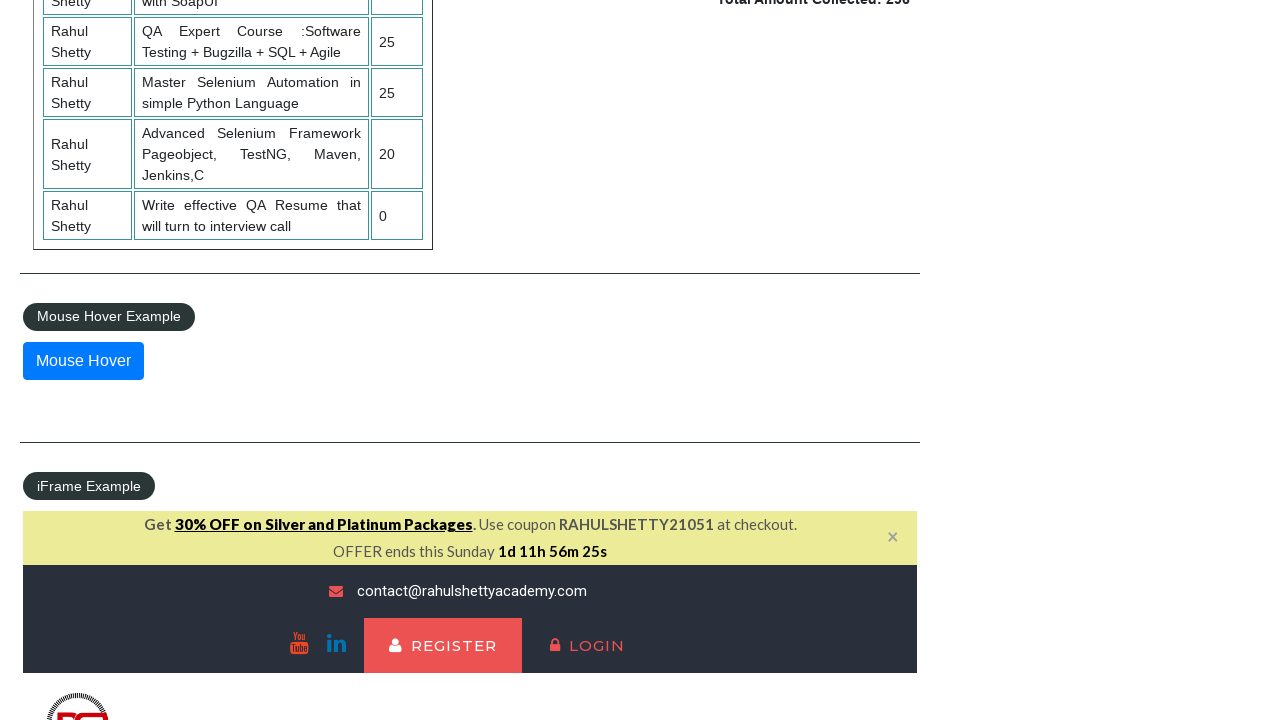

Hovered over the mouse hover element at (83, 361) on #mousehover
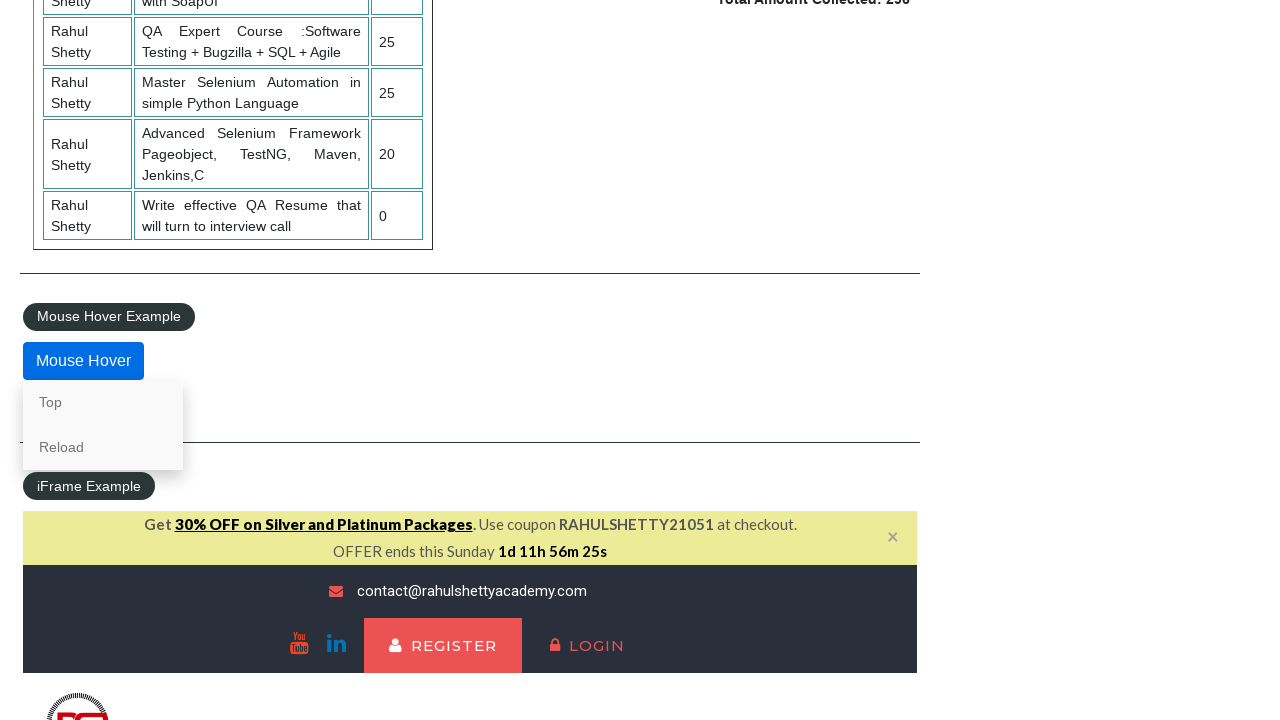

Clicked on 'Top' link at (103, 402) on a:text('Top')
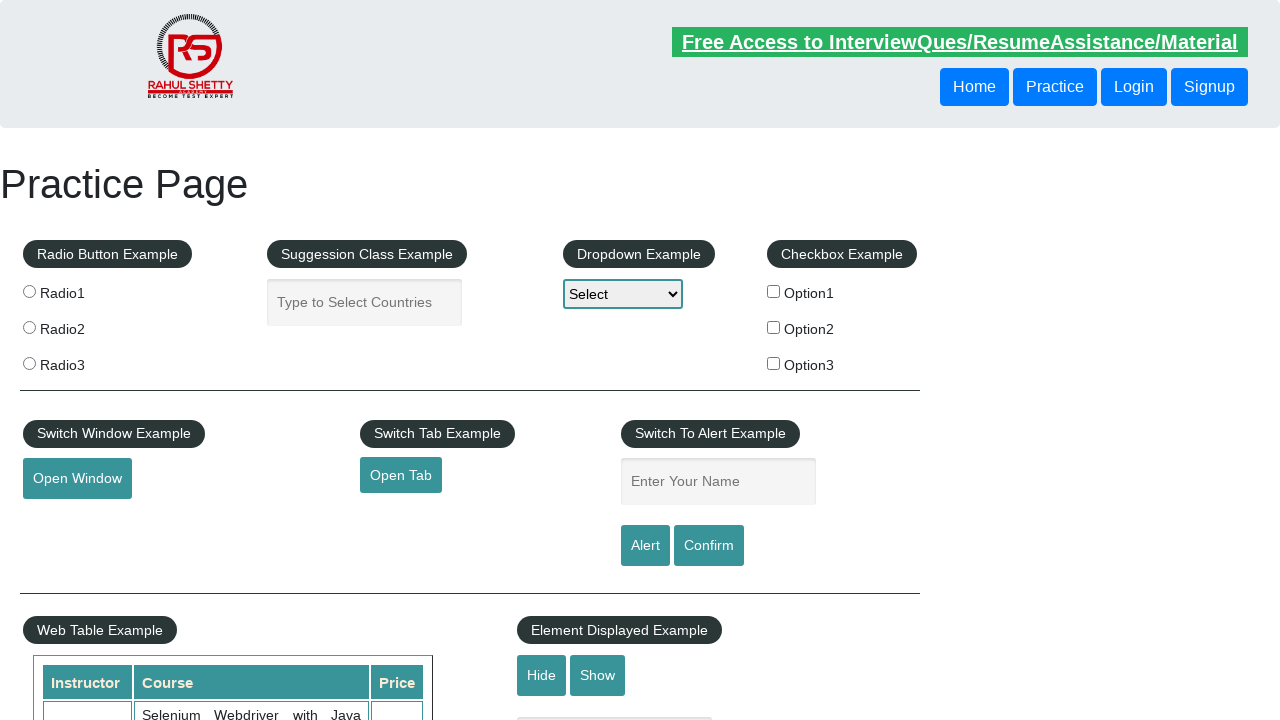

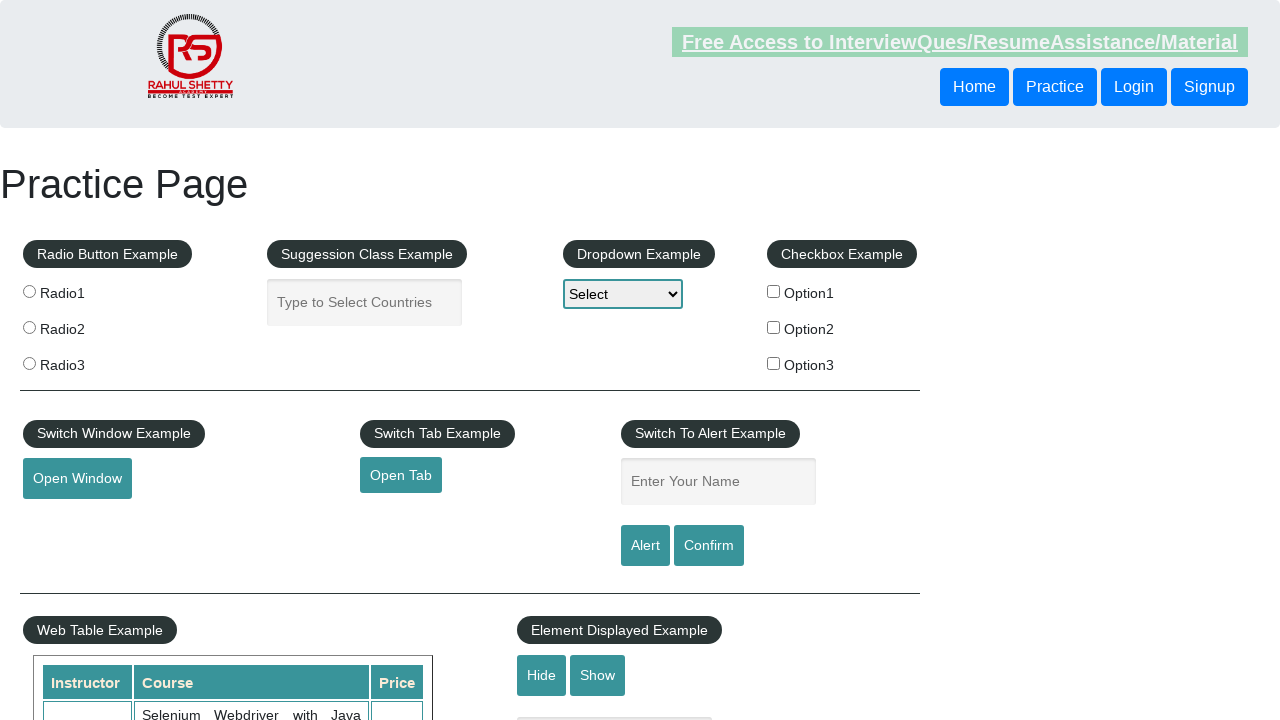